Tests the price filtering functionality on an e-commerce site by navigating to Electronics category and applying min/max price filters to verify product filtering works.

Starting URL: https://www.testotomasyonu.com

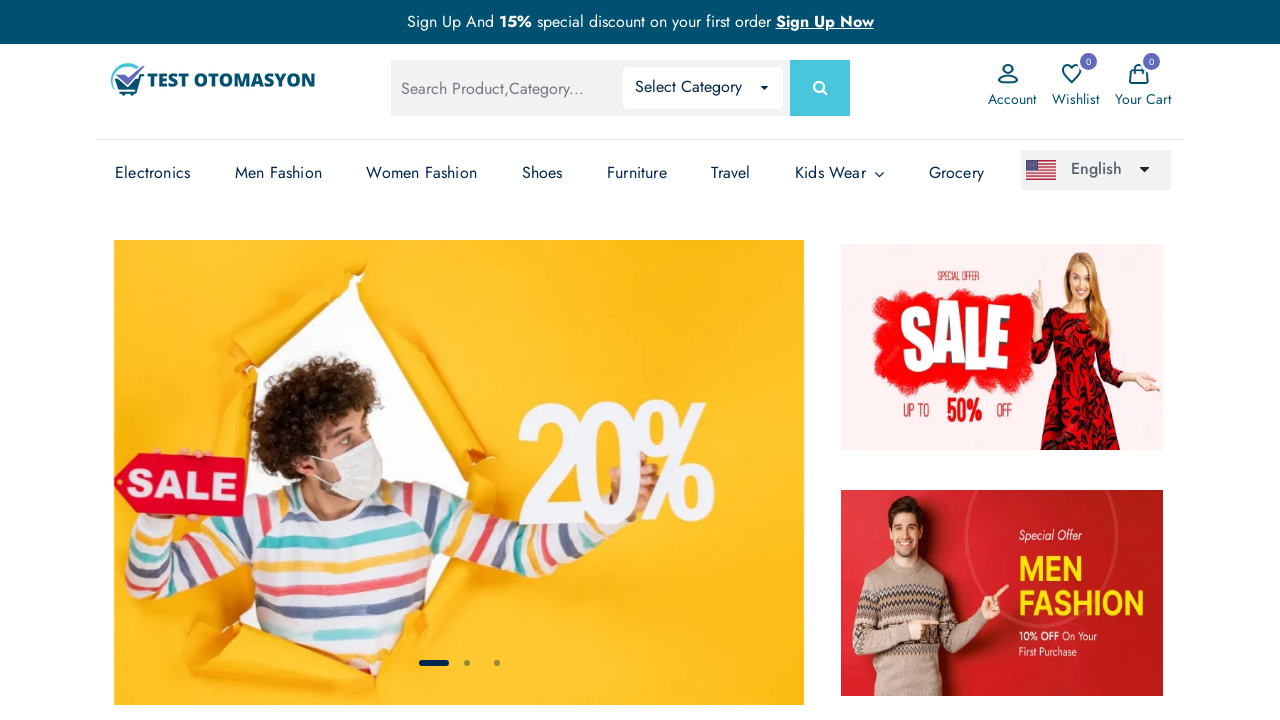

Clicked on Electronics category link (third instance) at (153, 173) on xpath=(//a[text()='Electronics'])[3]
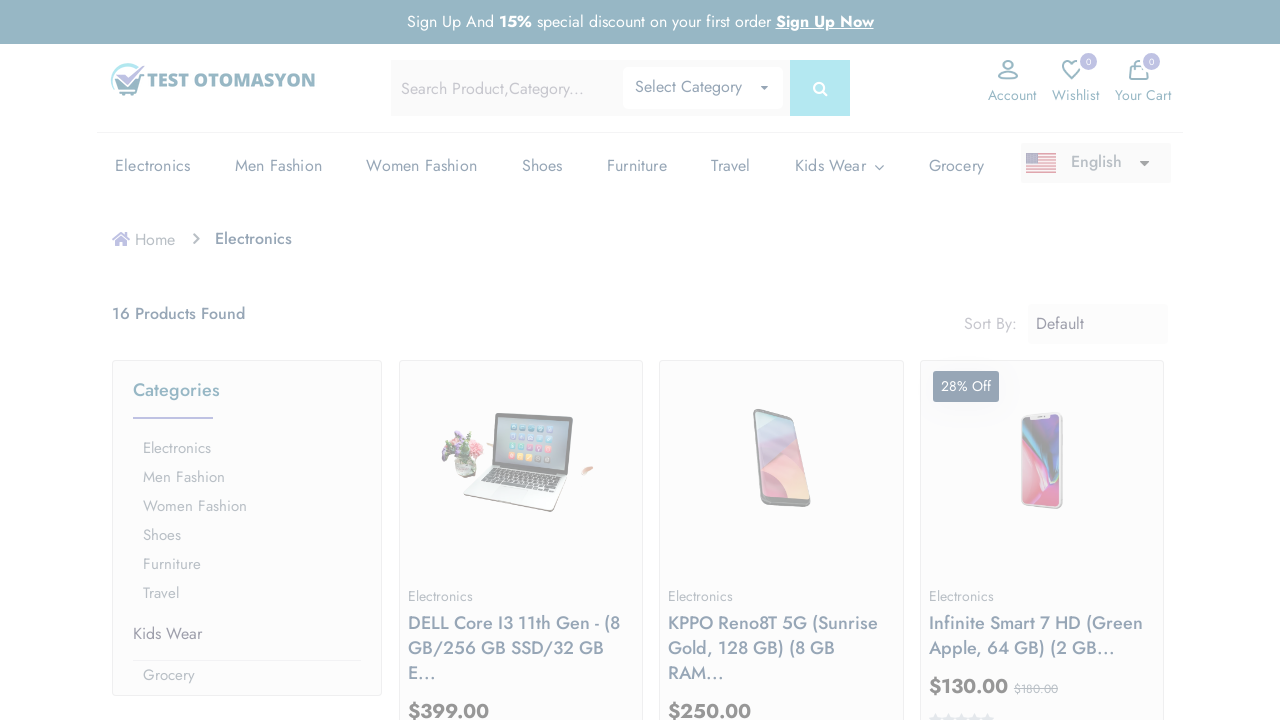

Price filter section loaded
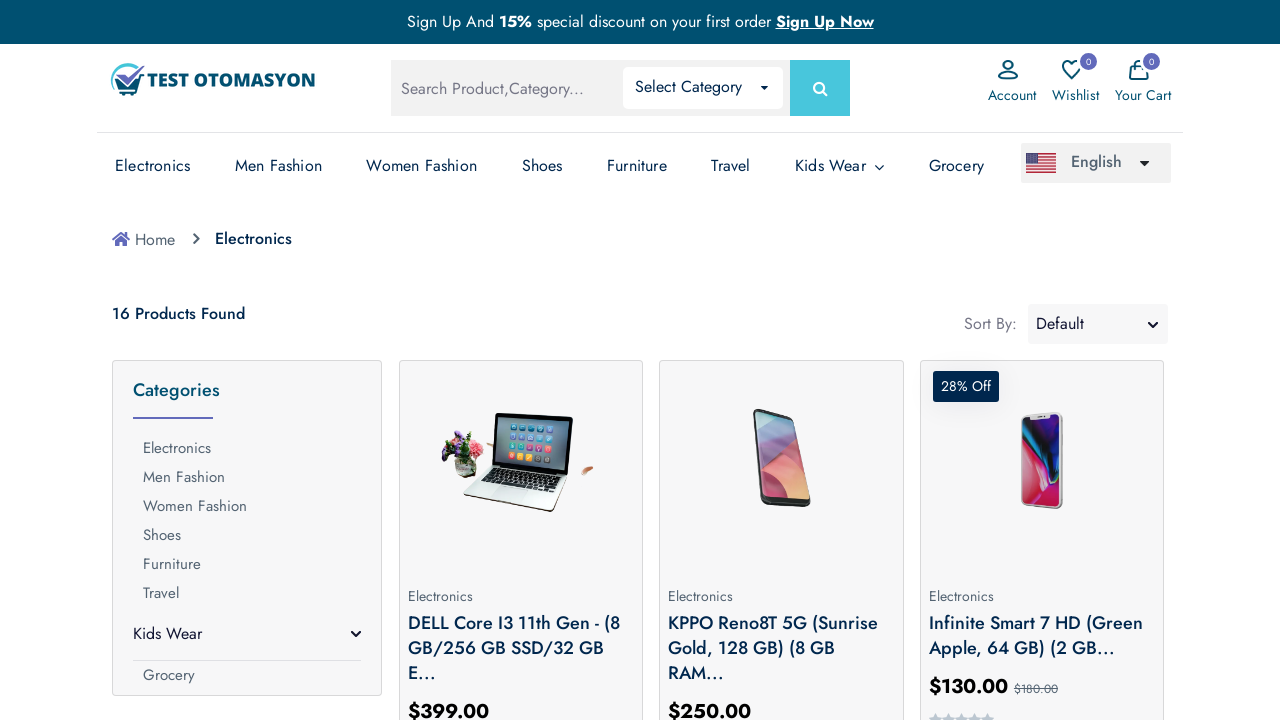

Set minimum price filter to 10 on input.minPrice
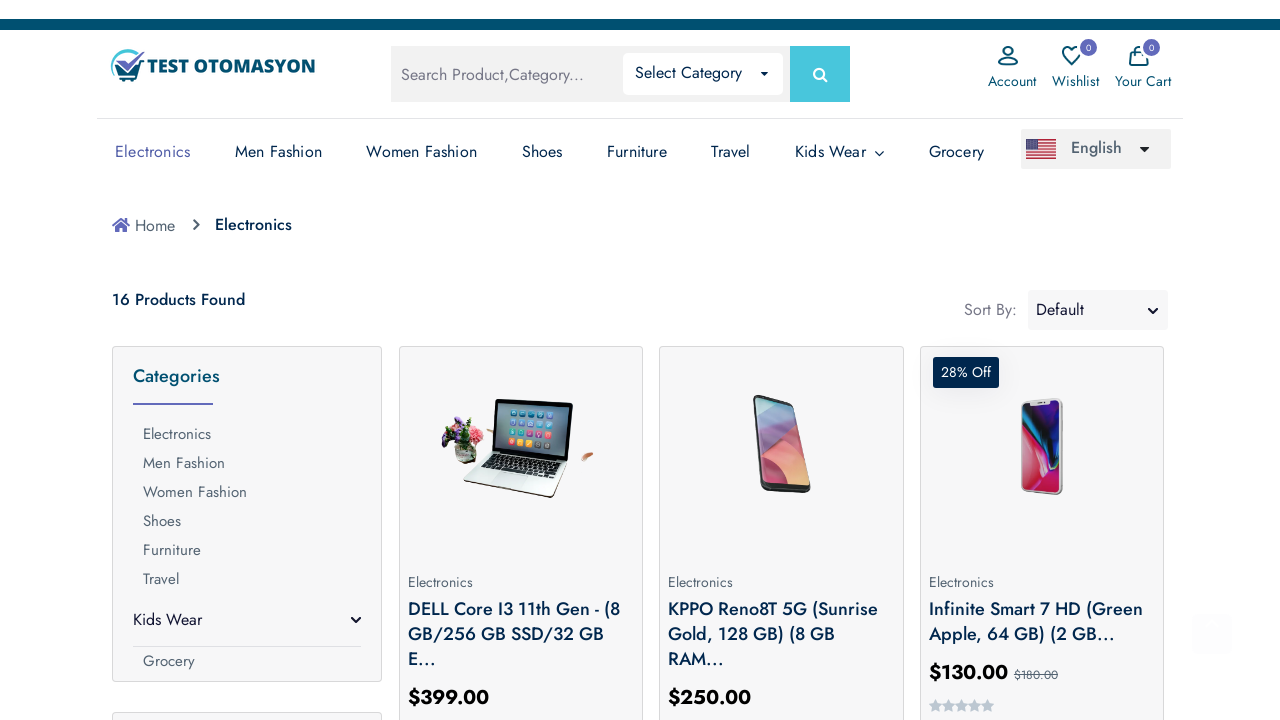

Set maximum price filter to 200 on input.maxPrice
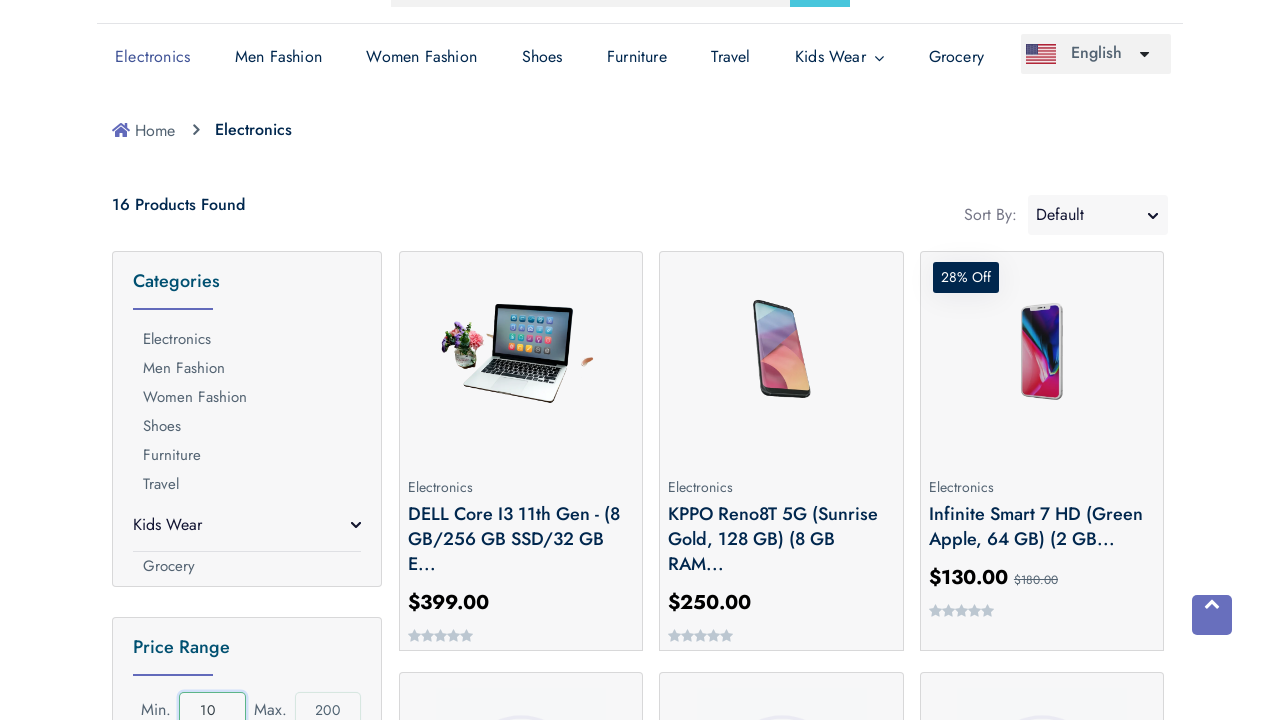

Filtered products loaded successfully within price range 10-200
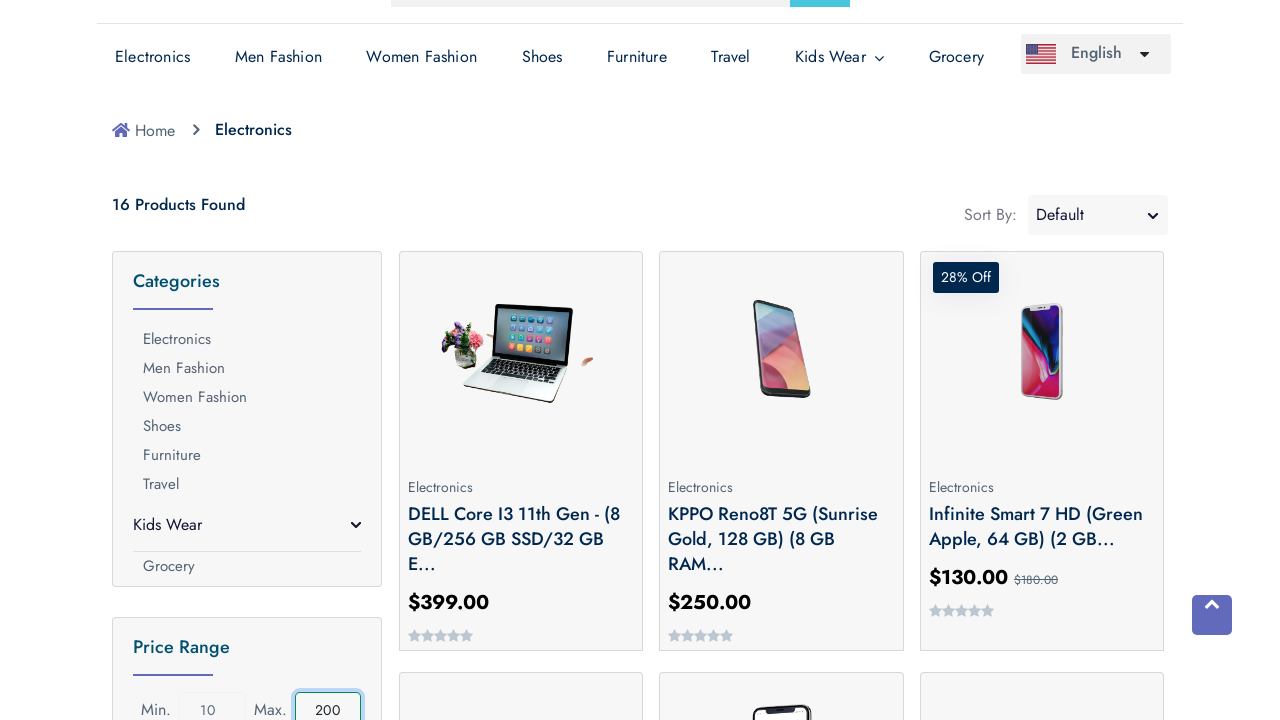

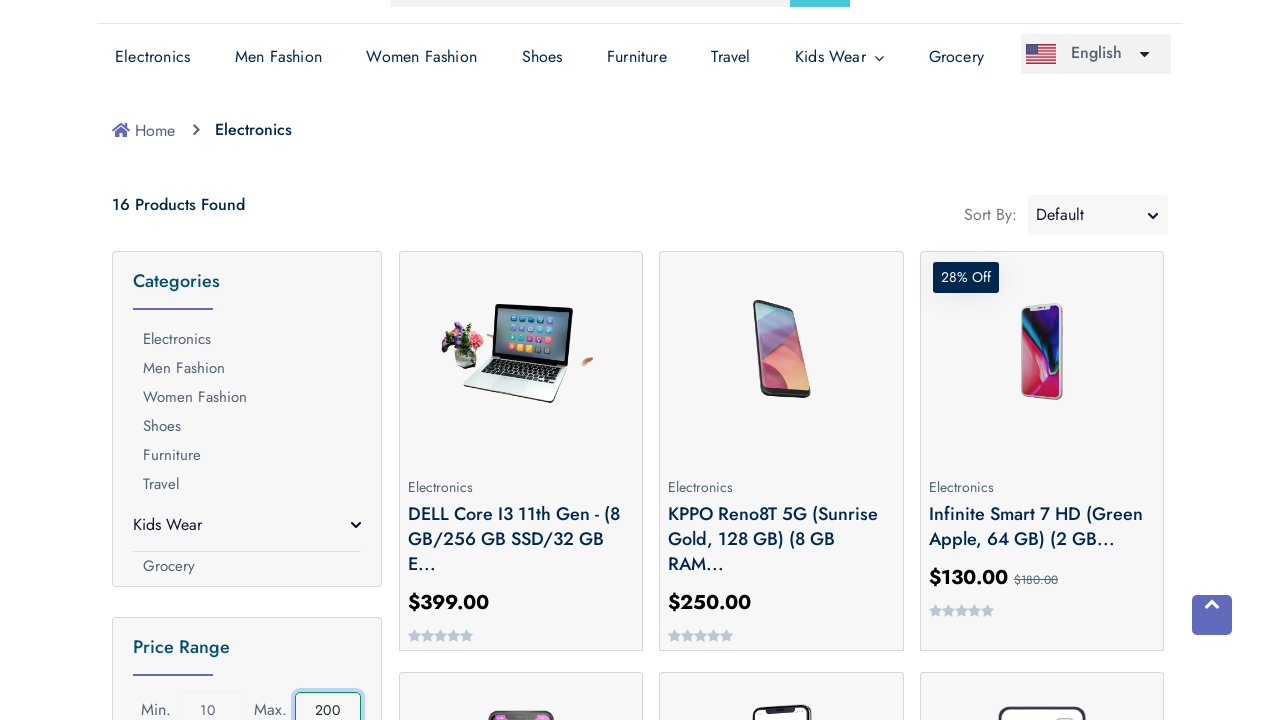